Tests dynamic loading functionality with a shorter wait time by clicking a start button and verifying that "Hello World!" text appears.

Starting URL: https://automationfc.github.io/dynamic-loading/

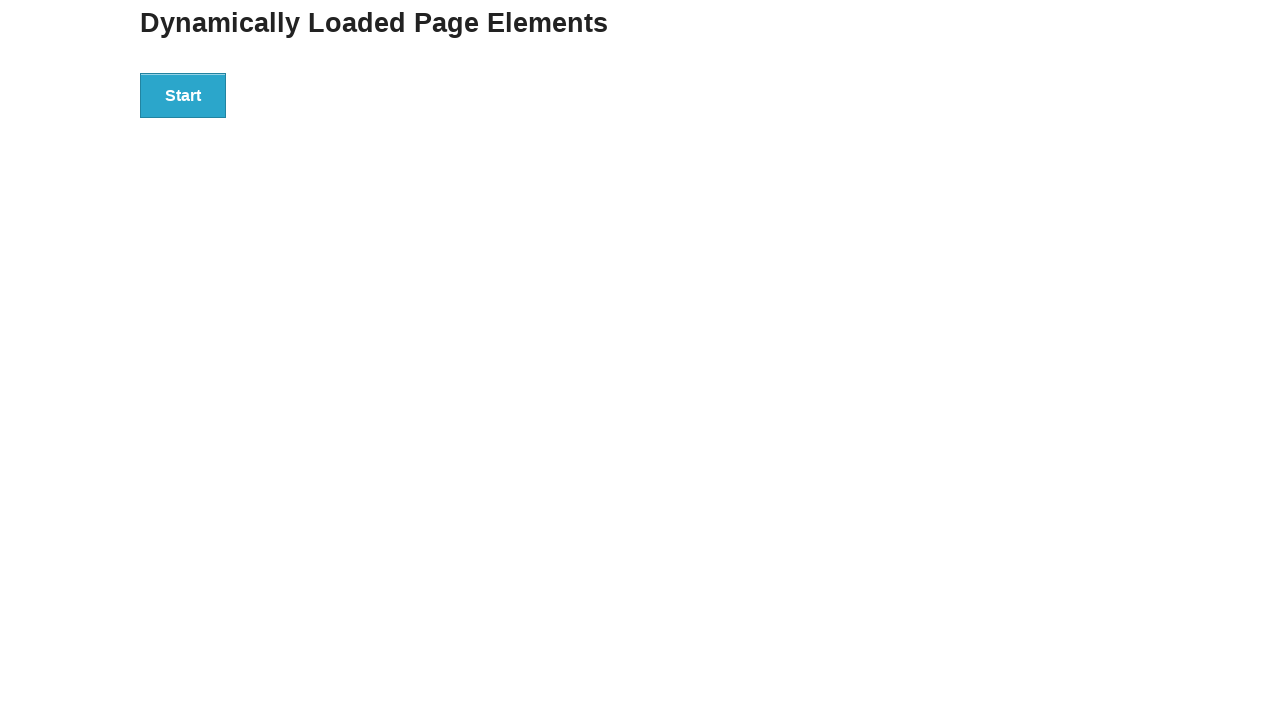

Clicked start button to initiate dynamic loading at (183, 95) on div#start > button
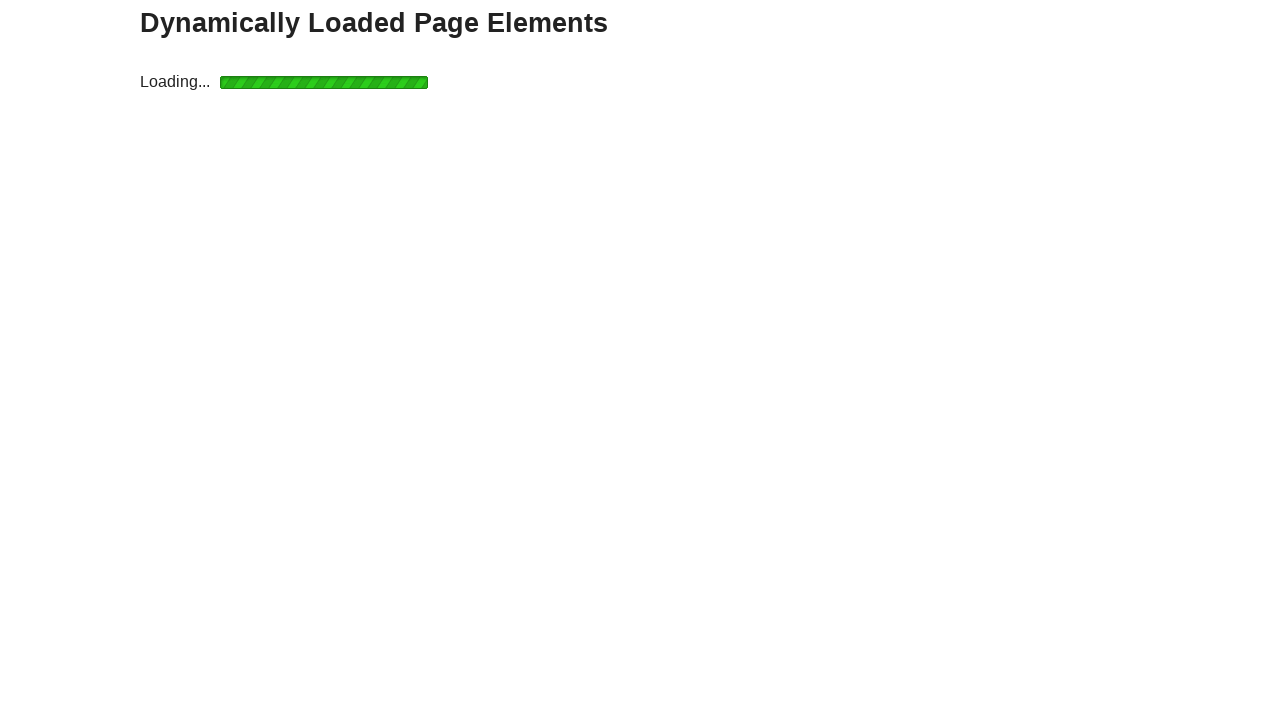

Hello World! text element appeared after dynamic loading
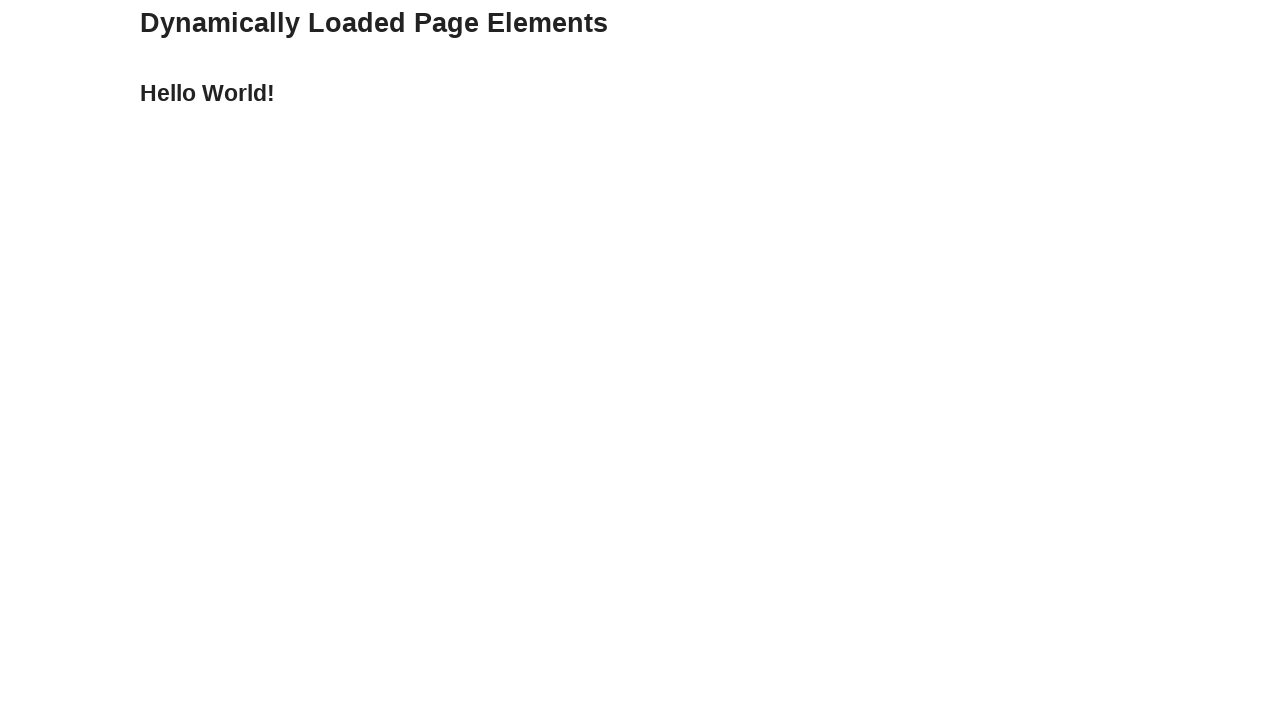

Verified that the displayed text is 'Hello World!'
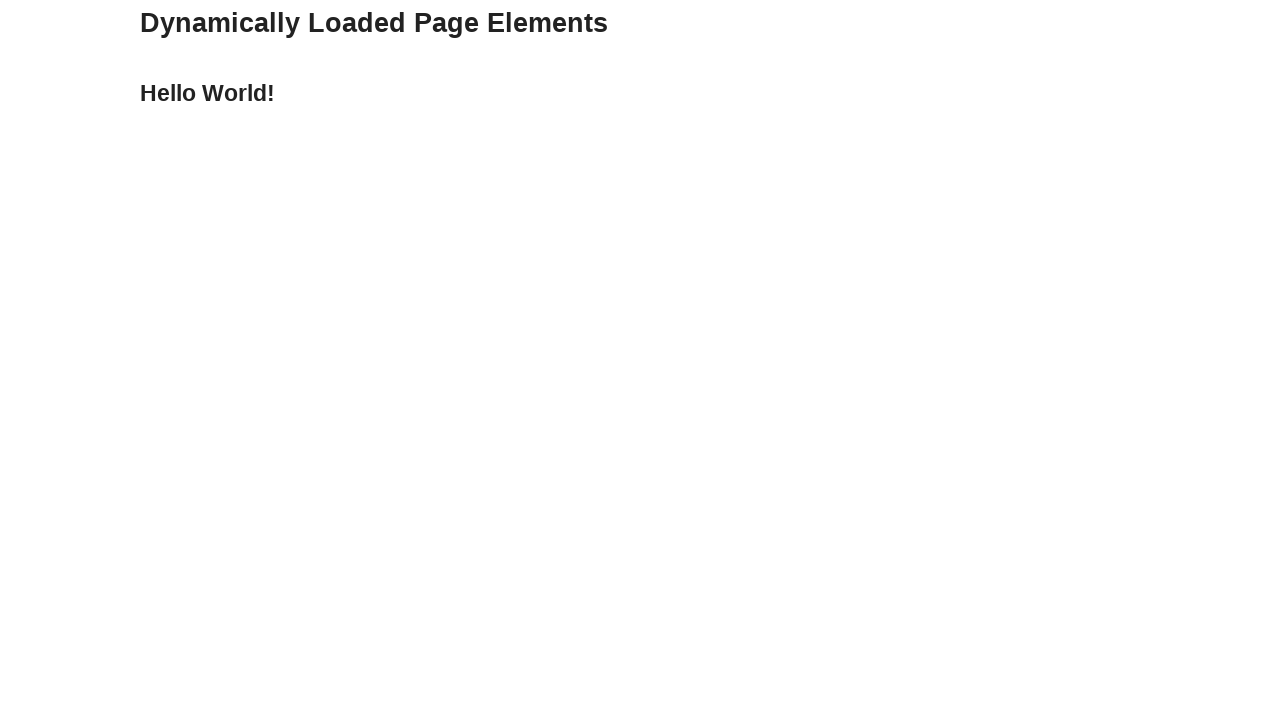

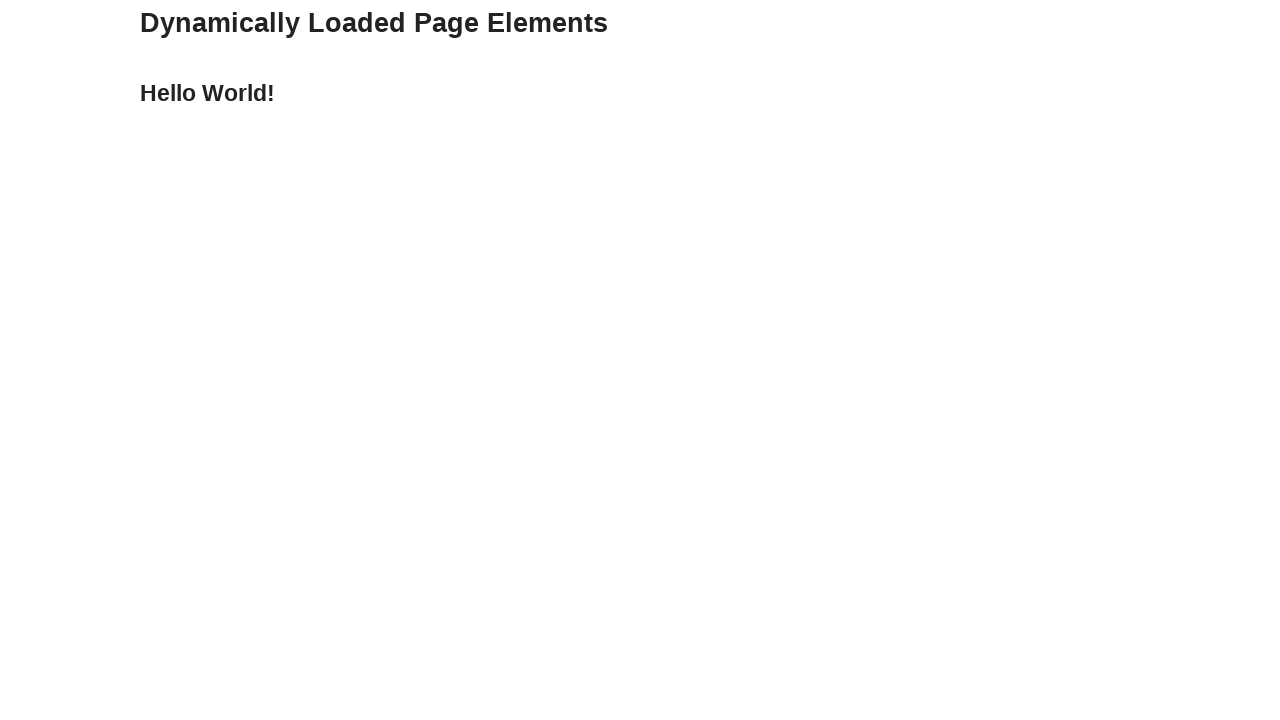